Tests that edits are saved when the input loses focus (blur event)

Starting URL: https://demo.playwright.dev/todomvc

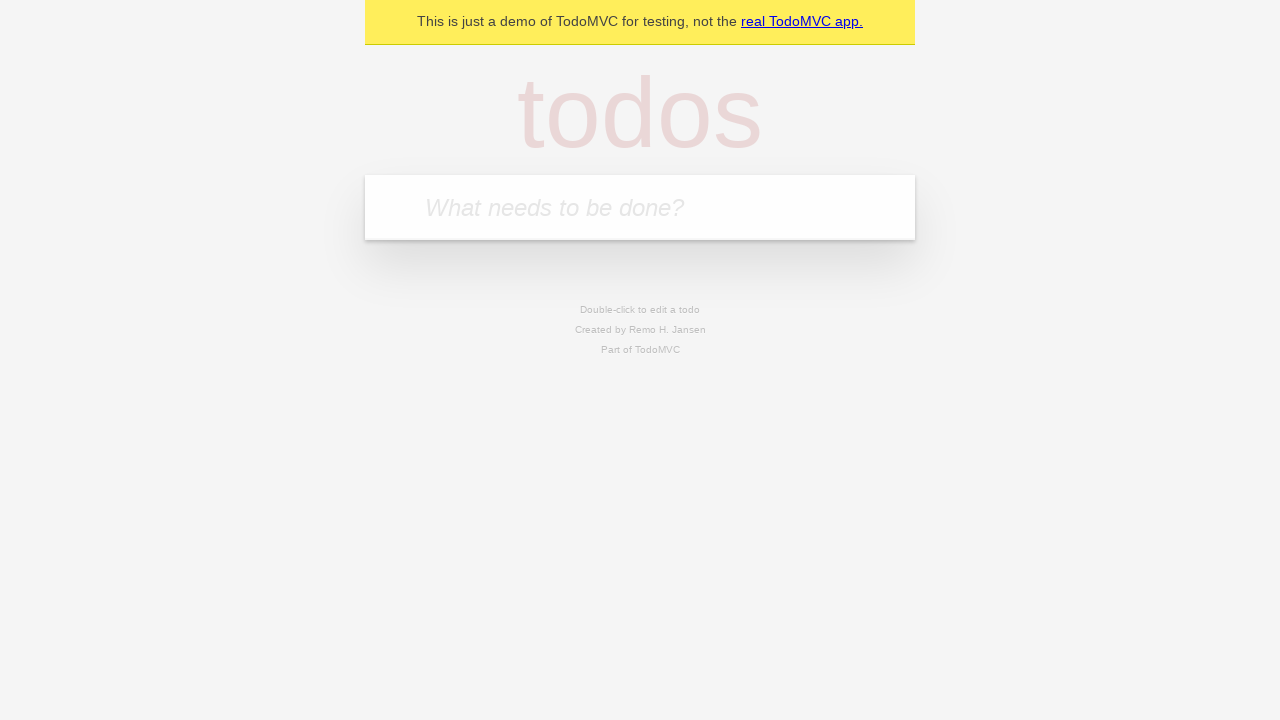

Filled new todo input with 'buy some cheese' on .new-todo
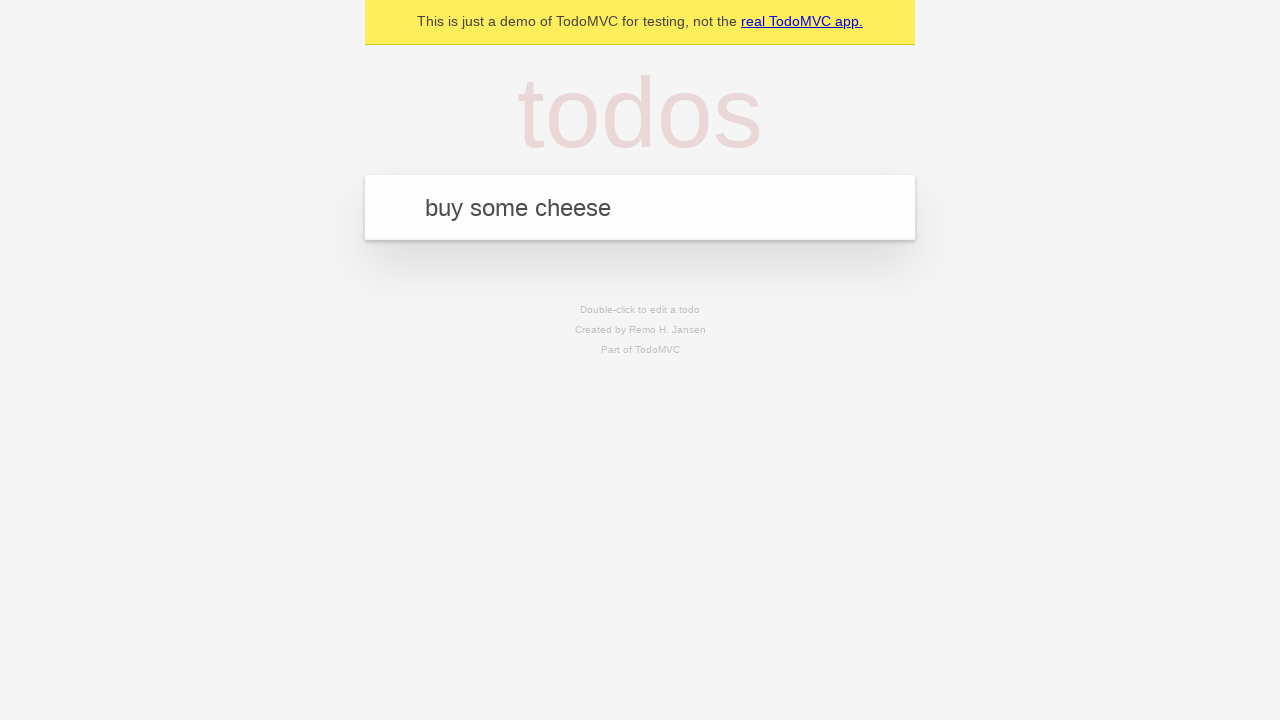

Pressed Enter to create first todo on .new-todo
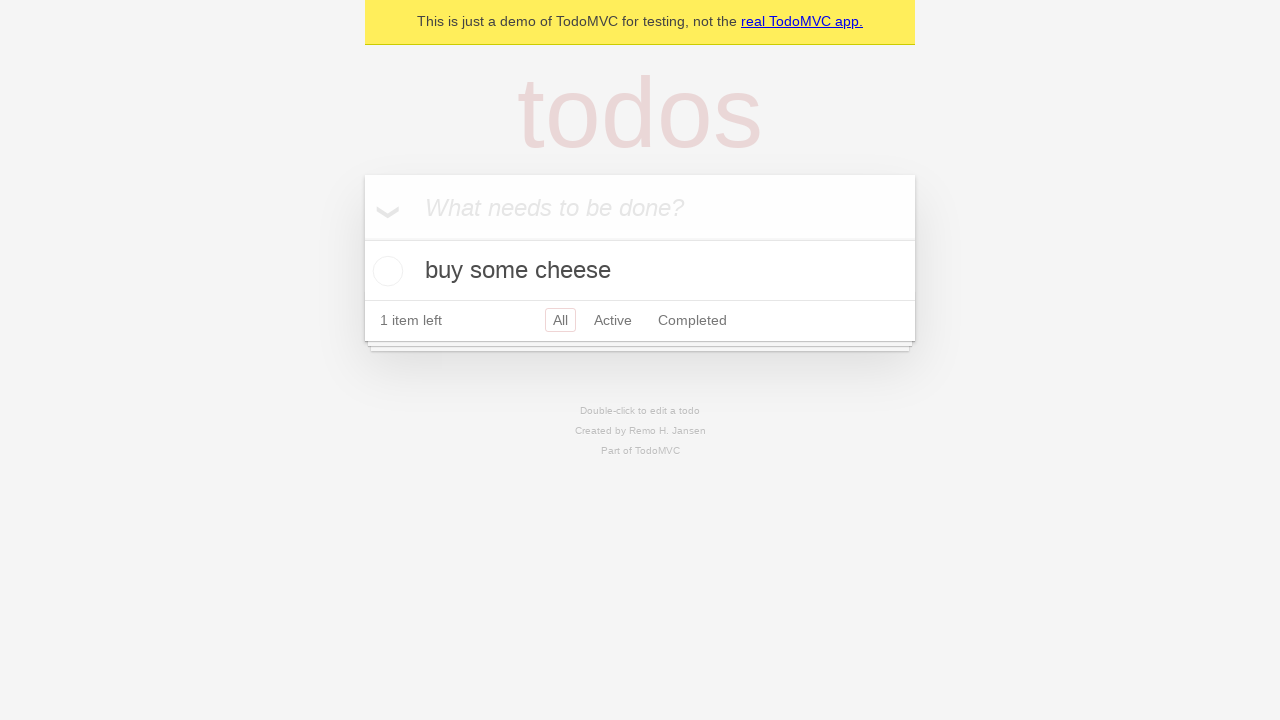

Filled new todo input with 'feed the cat' on .new-todo
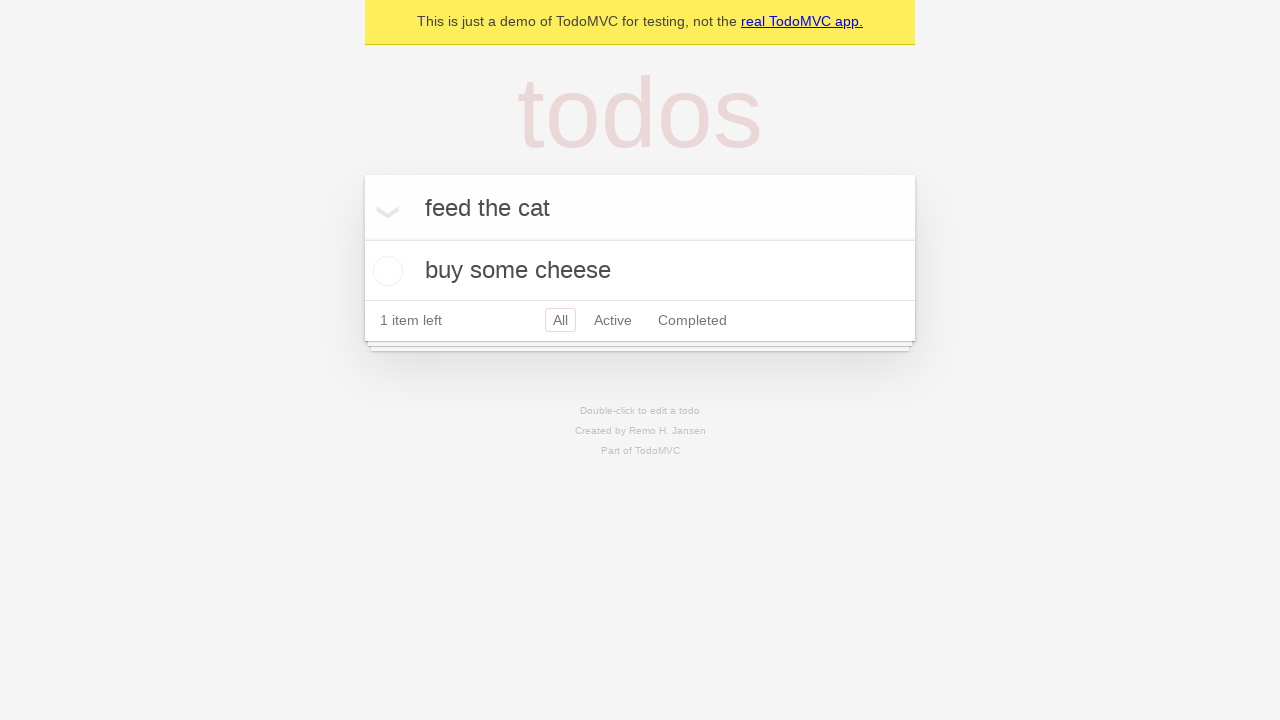

Pressed Enter to create second todo on .new-todo
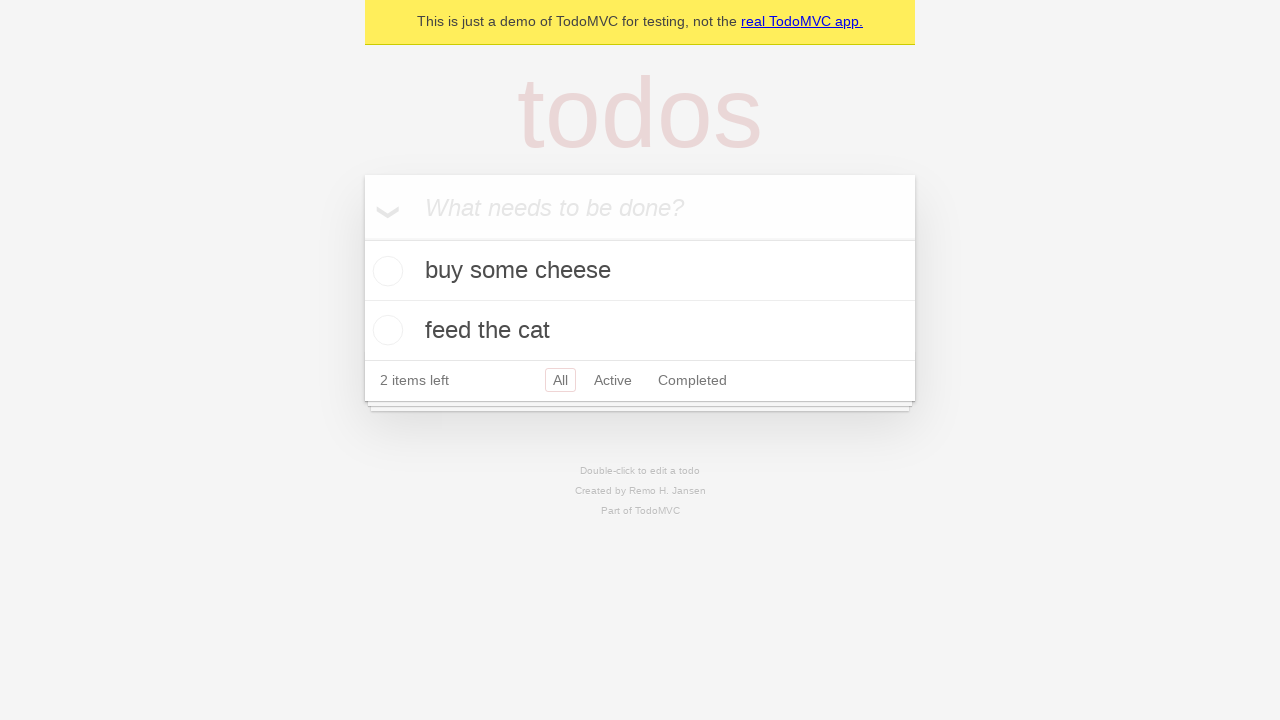

Filled new todo input with 'book a doctors appointment' on .new-todo
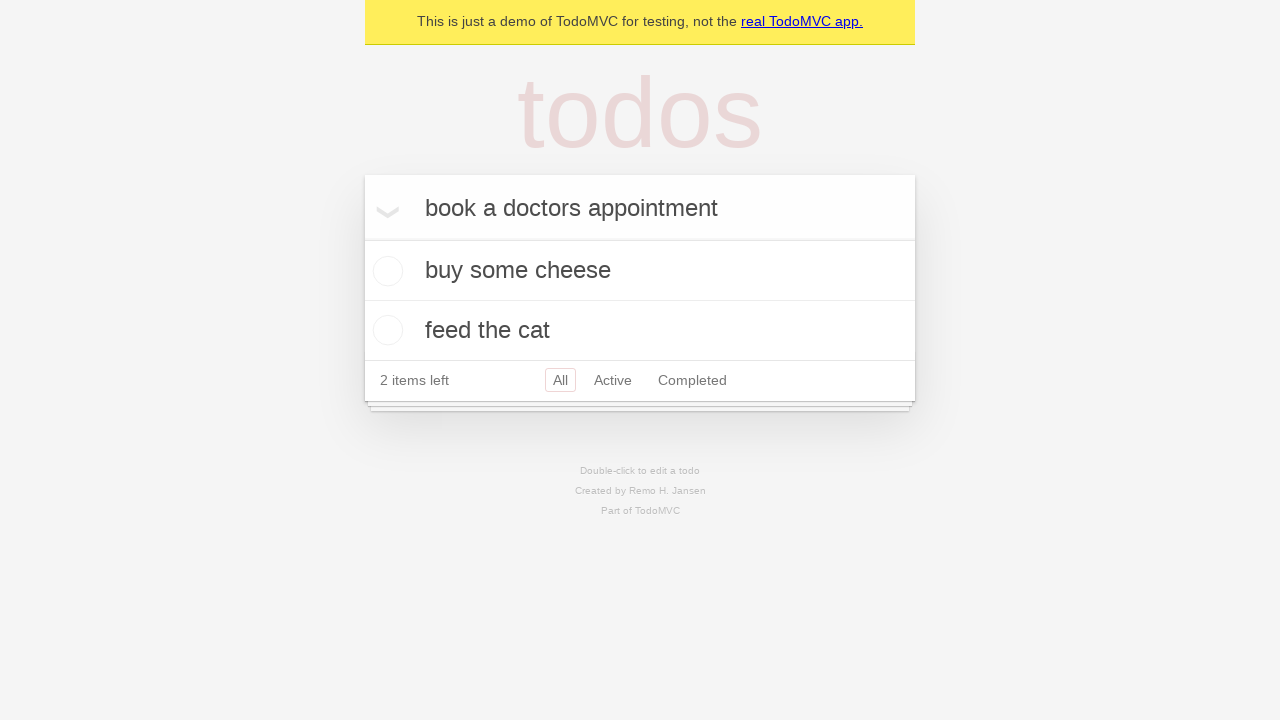

Pressed Enter to create third todo on .new-todo
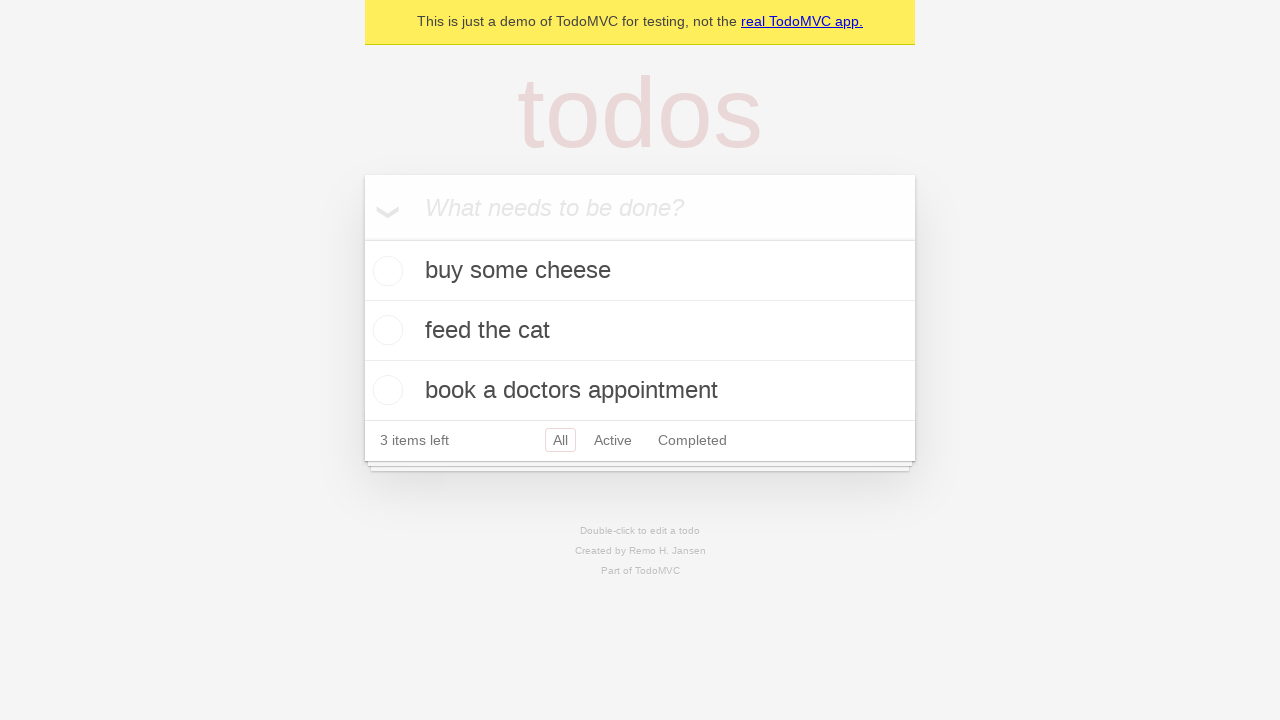

Waited for all three todo items to be visible
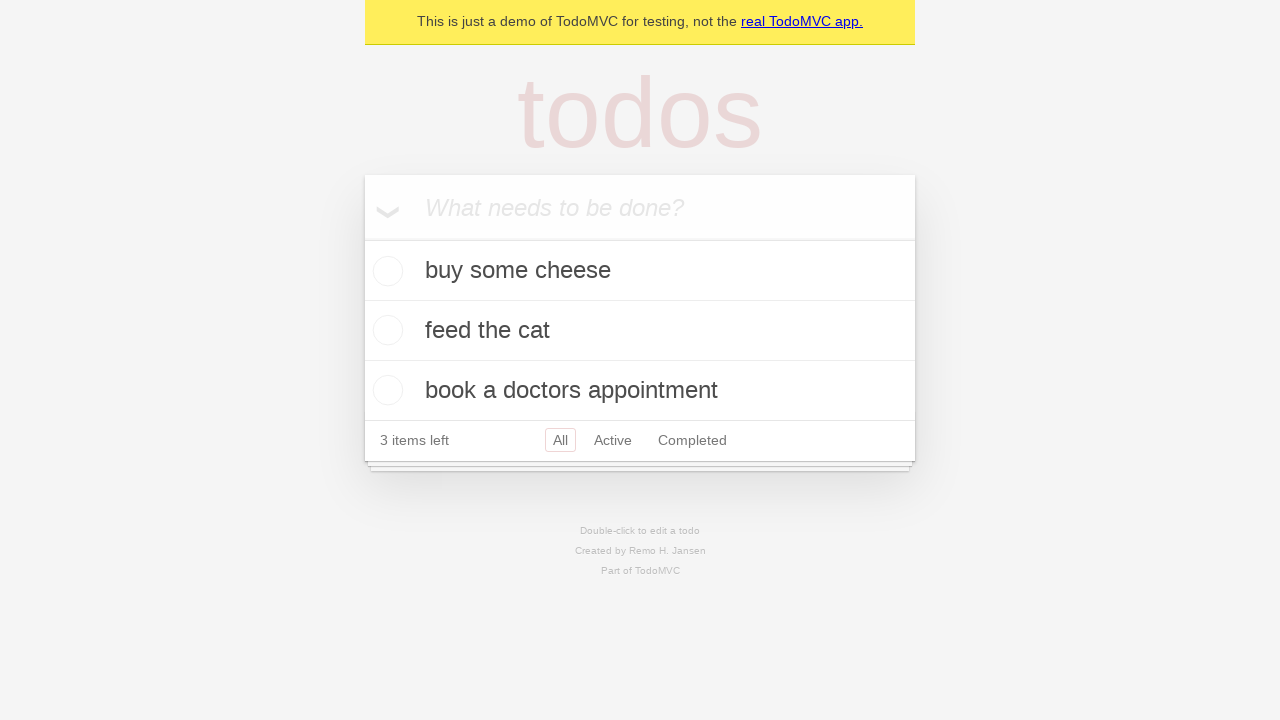

Double-clicked second todo to enter edit mode at (640, 331) on .todo-list li >> nth=1
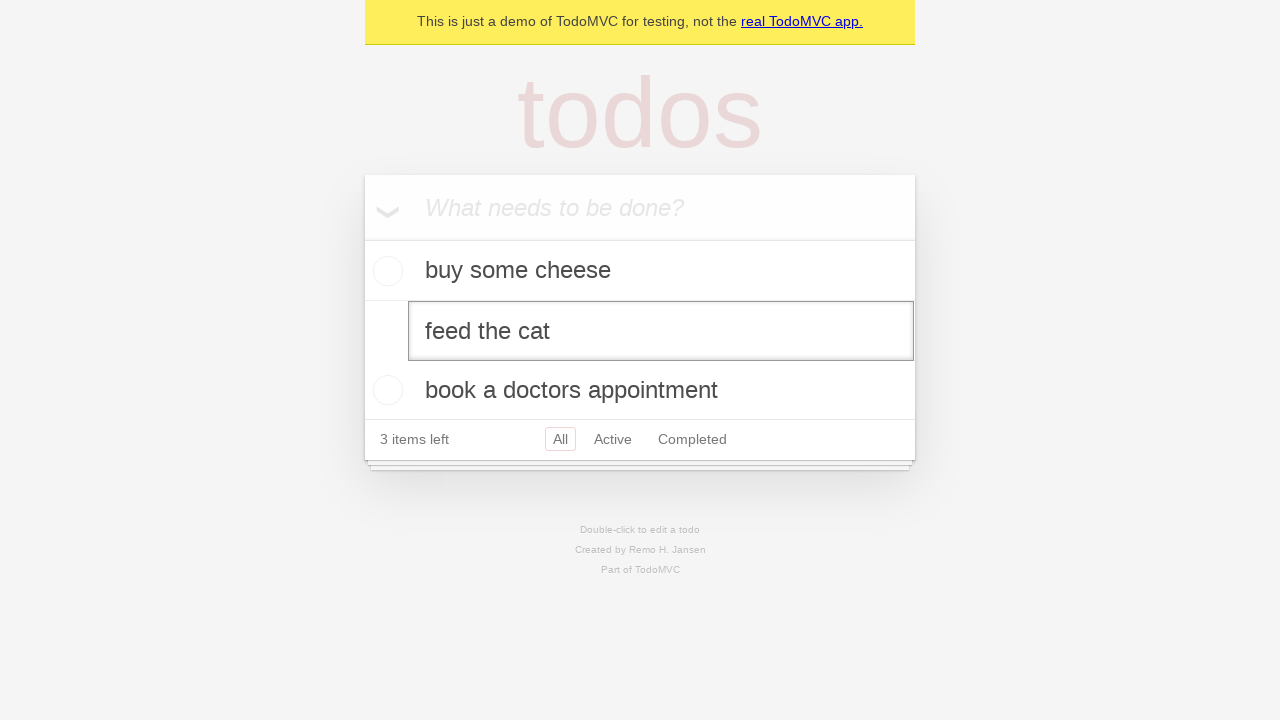

Filled edit input with 'buy some sausages' on .todo-list li >> nth=1 >> .edit
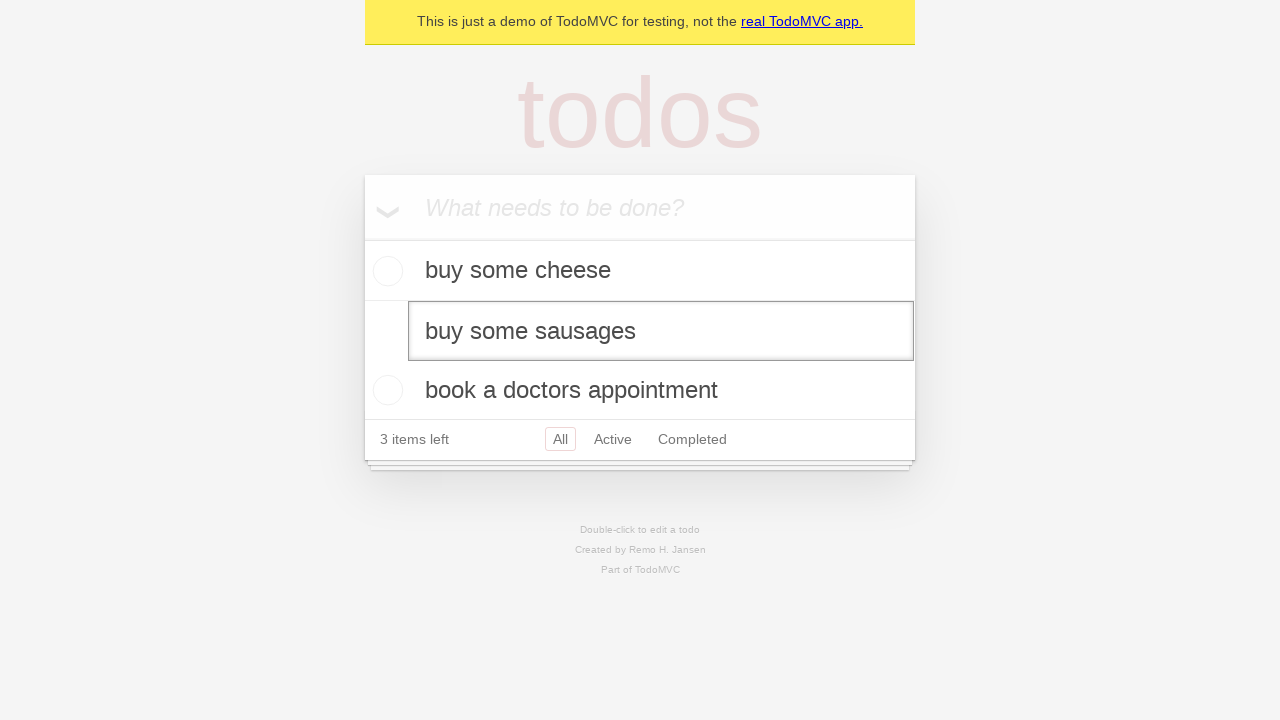

Triggered blur event to save edited todo
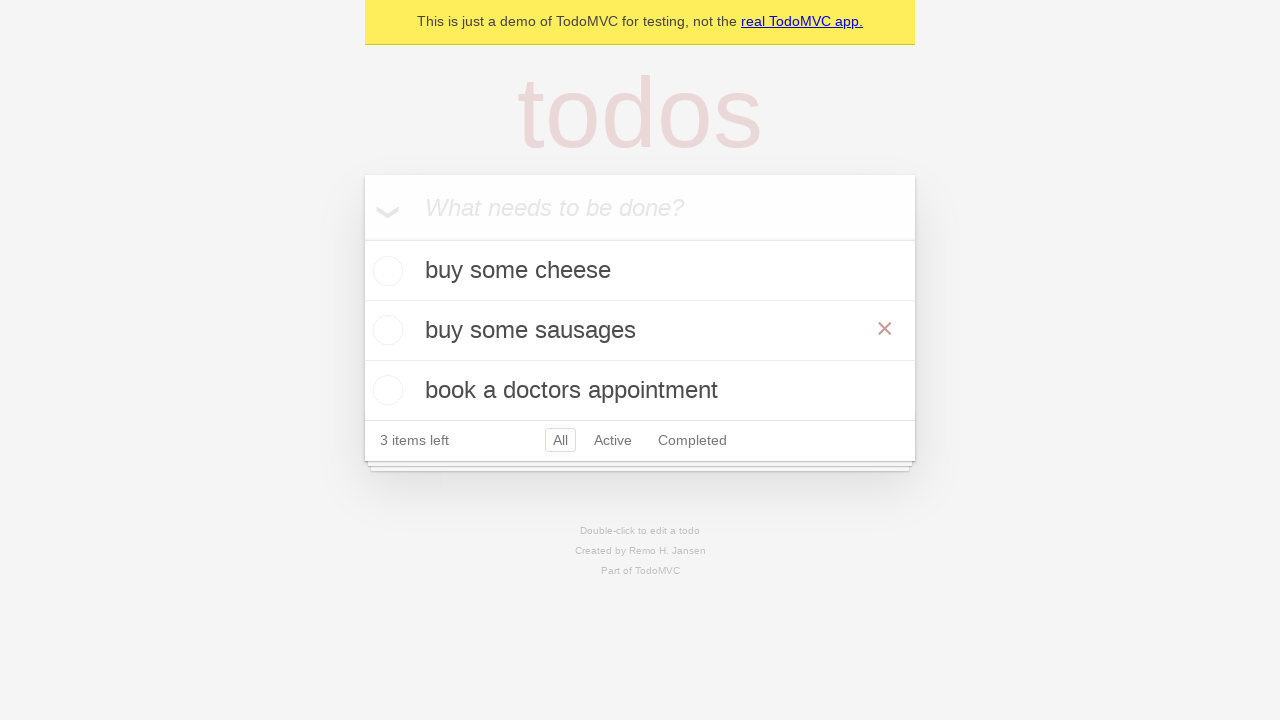

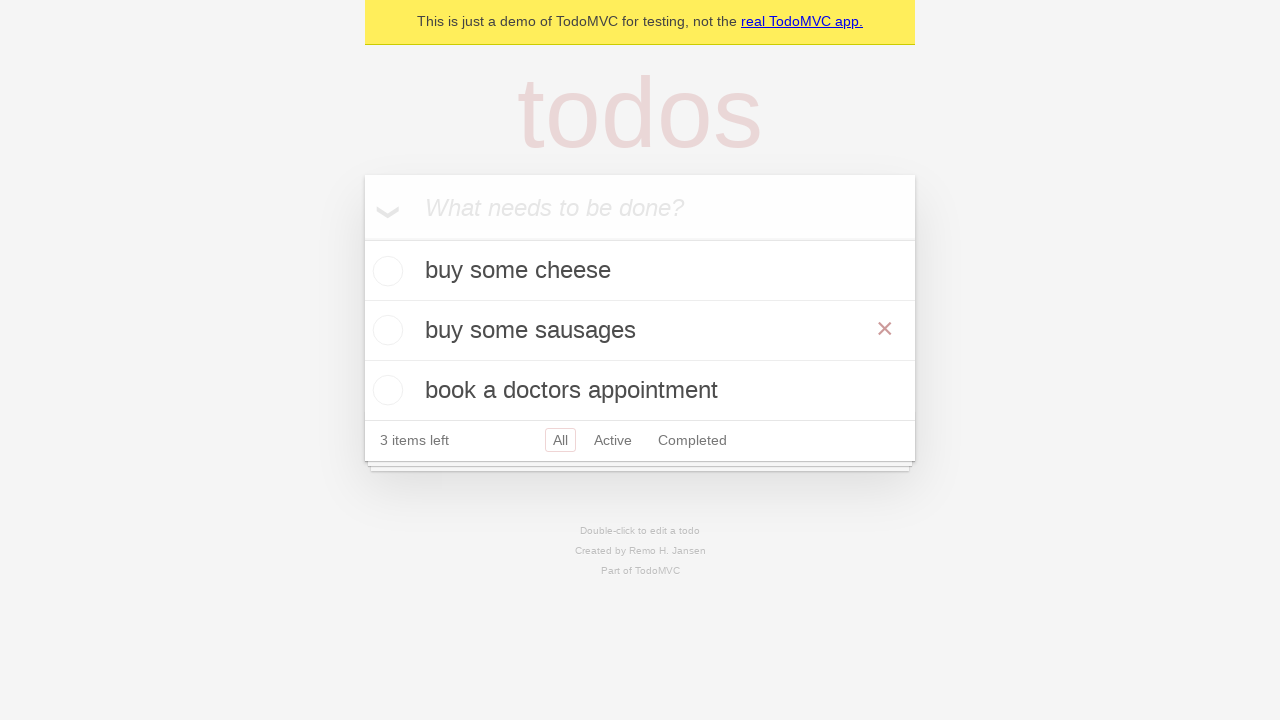